Tests that edits are saved on blur event.

Starting URL: https://demo.playwright.dev/todomvc

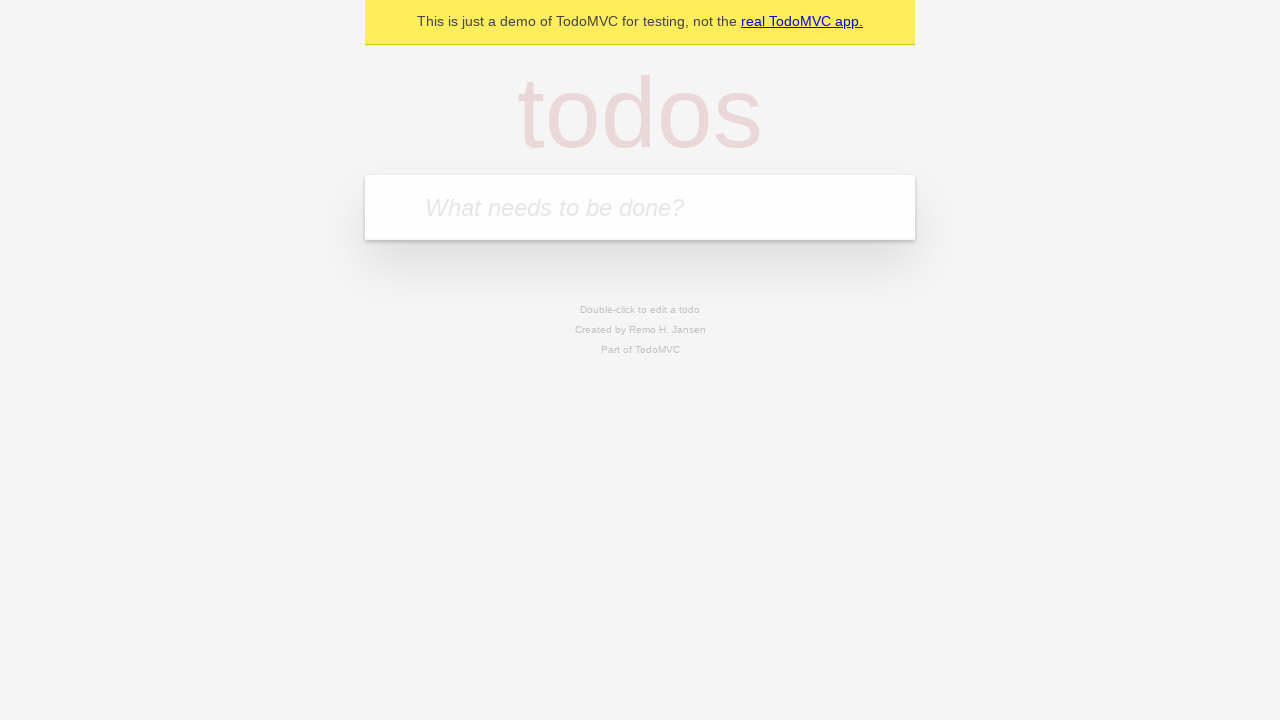

Filled todo input with 'buy some cheese' on internal:attr=[placeholder="What needs to be done?"i]
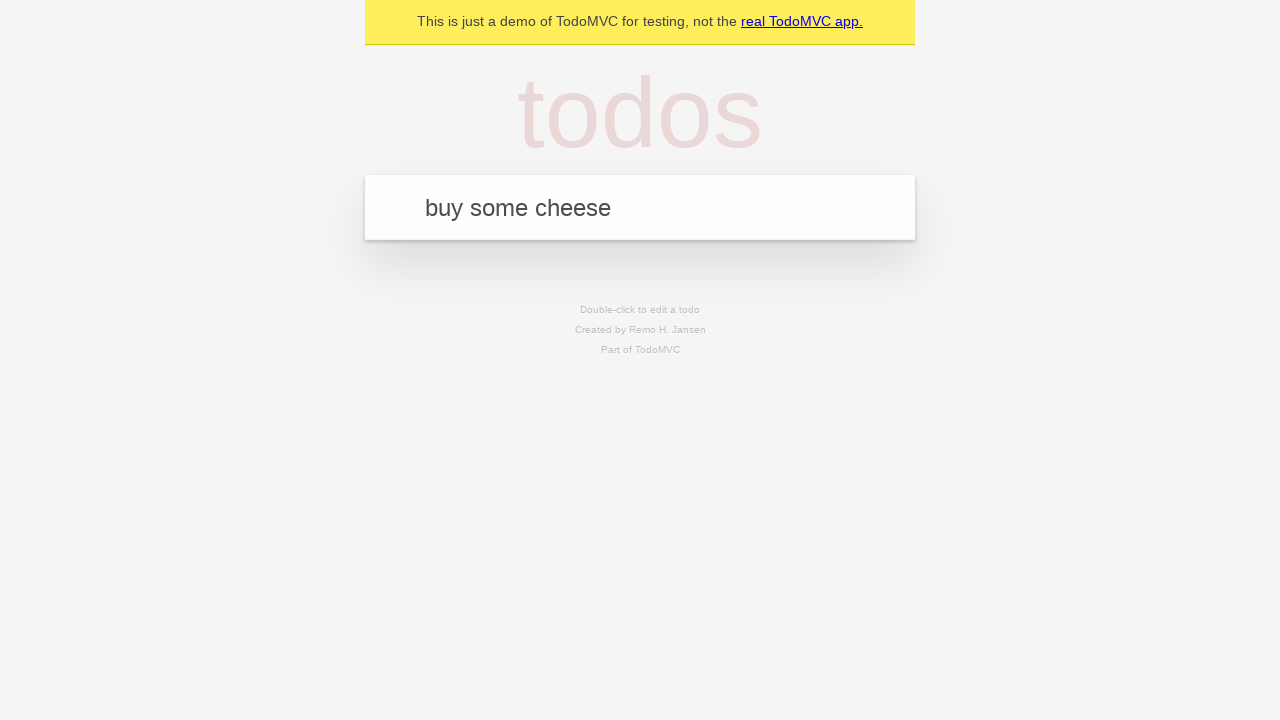

Pressed Enter to create first todo on internal:attr=[placeholder="What needs to be done?"i]
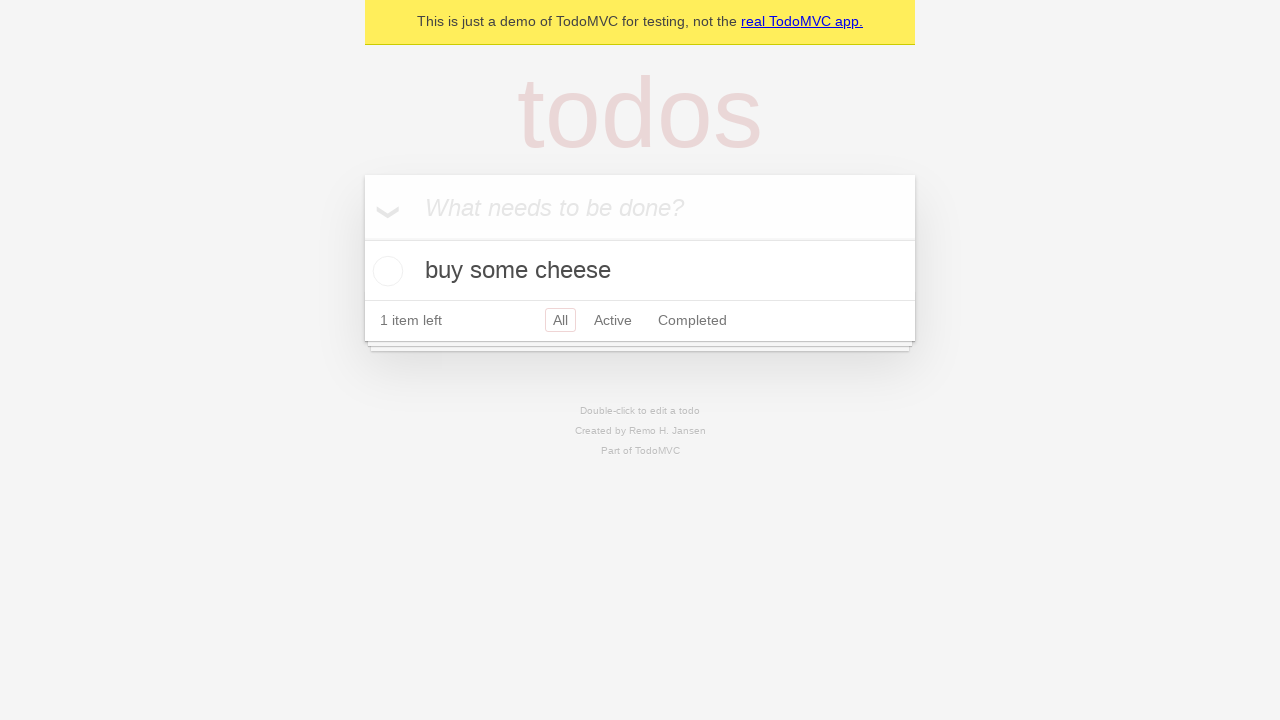

Filled todo input with 'feed the cat' on internal:attr=[placeholder="What needs to be done?"i]
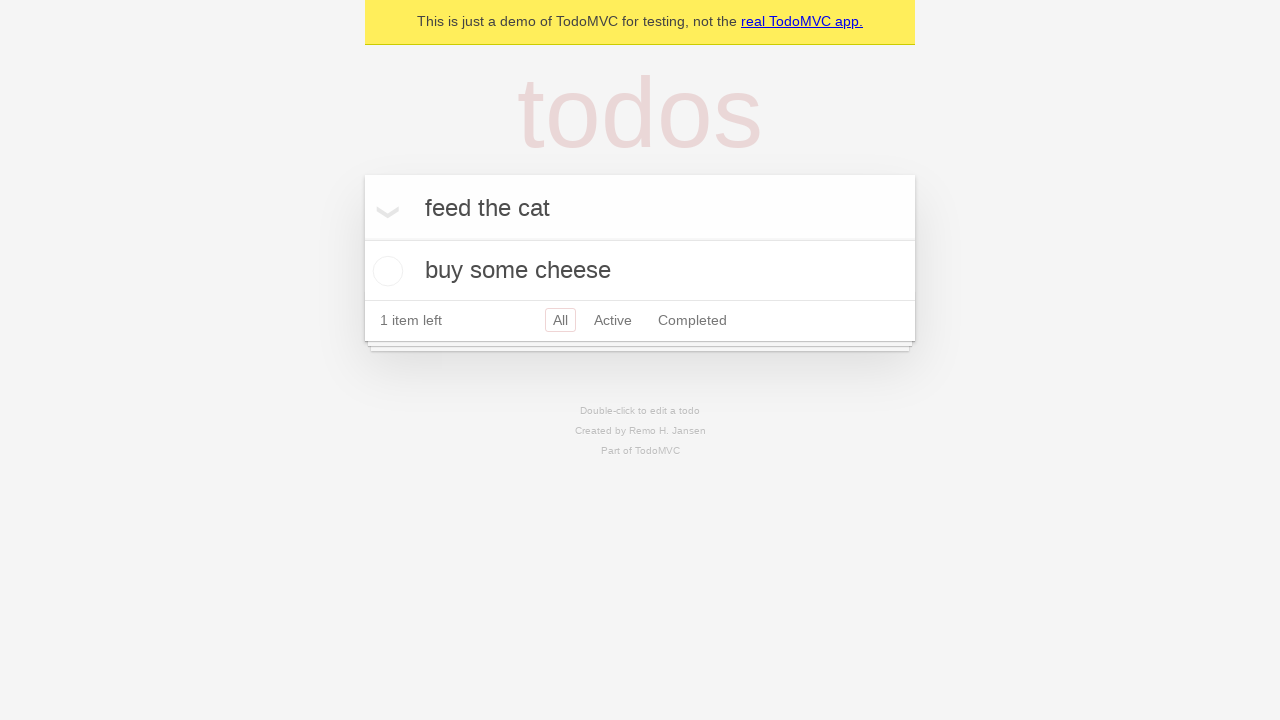

Pressed Enter to create second todo on internal:attr=[placeholder="What needs to be done?"i]
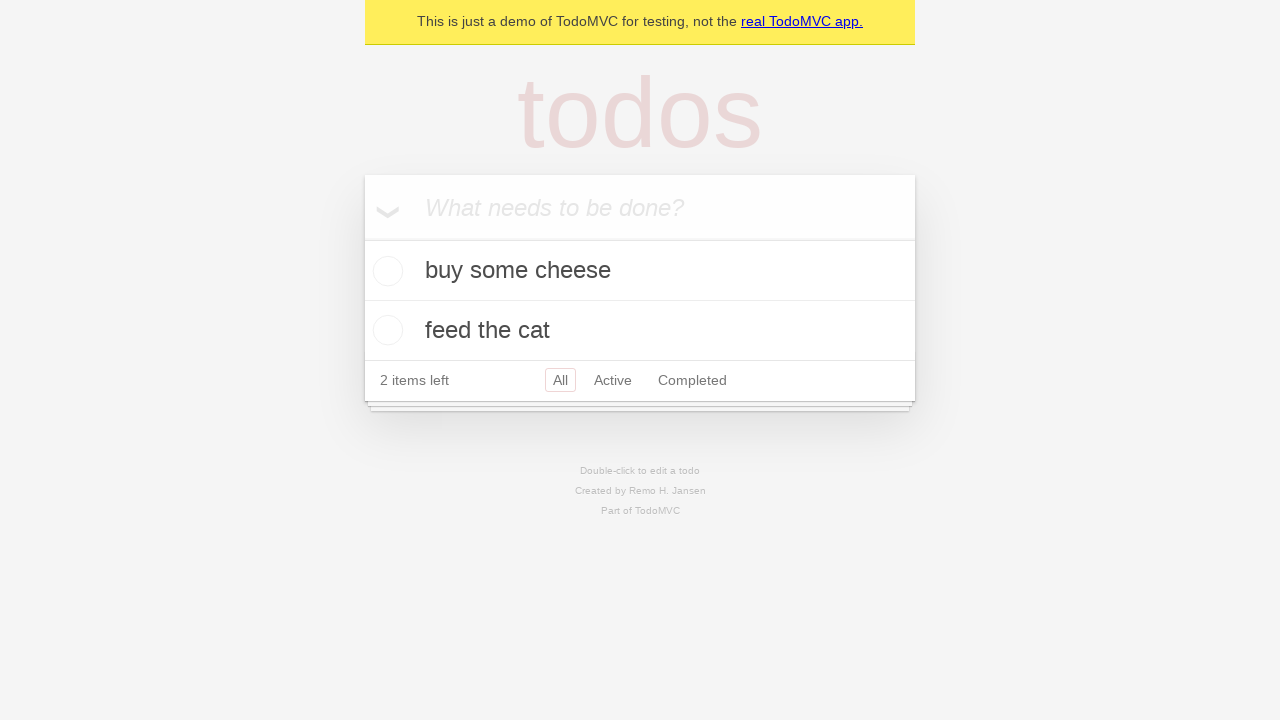

Filled todo input with 'book a doctors appointment' on internal:attr=[placeholder="What needs to be done?"i]
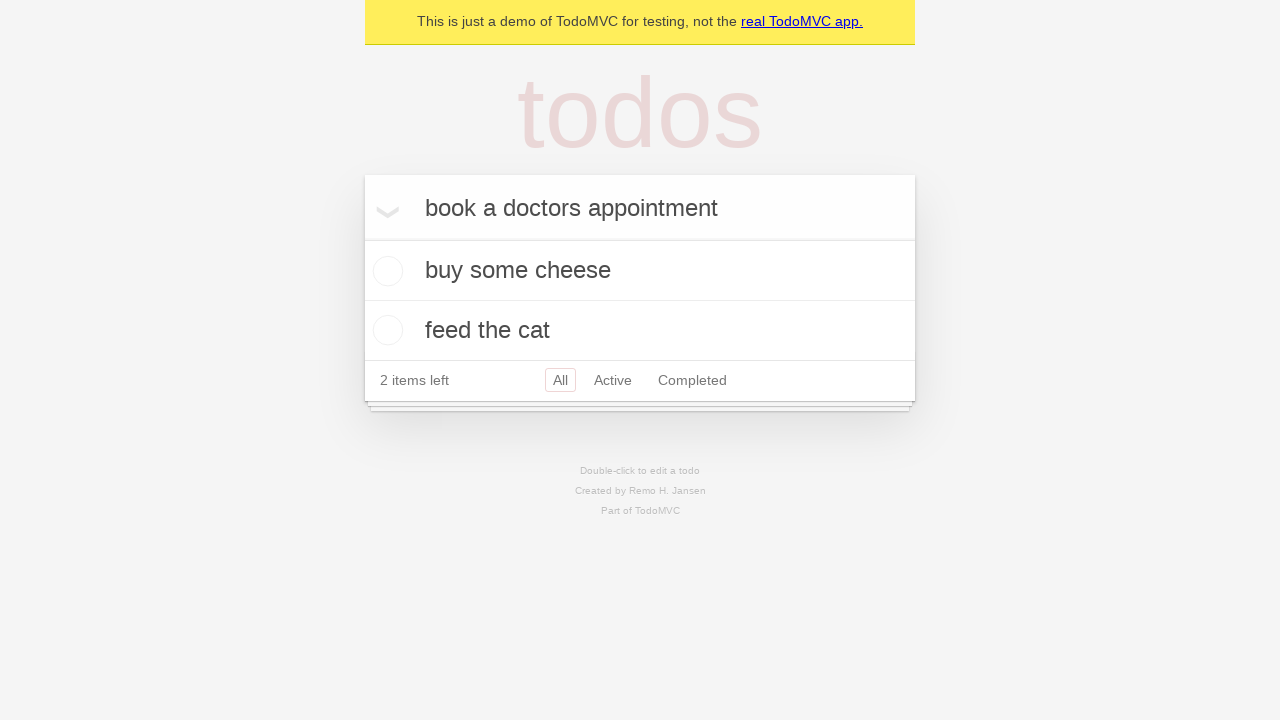

Pressed Enter to create third todo on internal:attr=[placeholder="What needs to be done?"i]
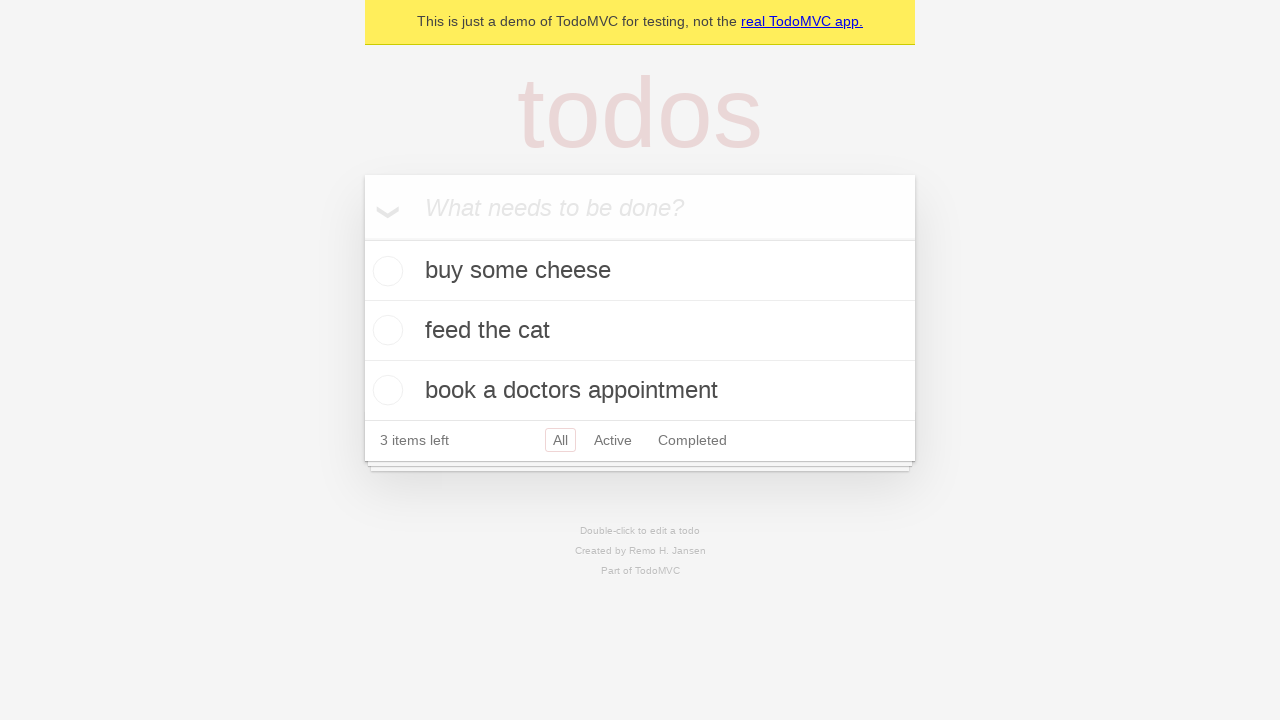

Double-clicked second todo item to enter edit mode at (640, 331) on internal:testid=[data-testid="todo-item"s] >> nth=1
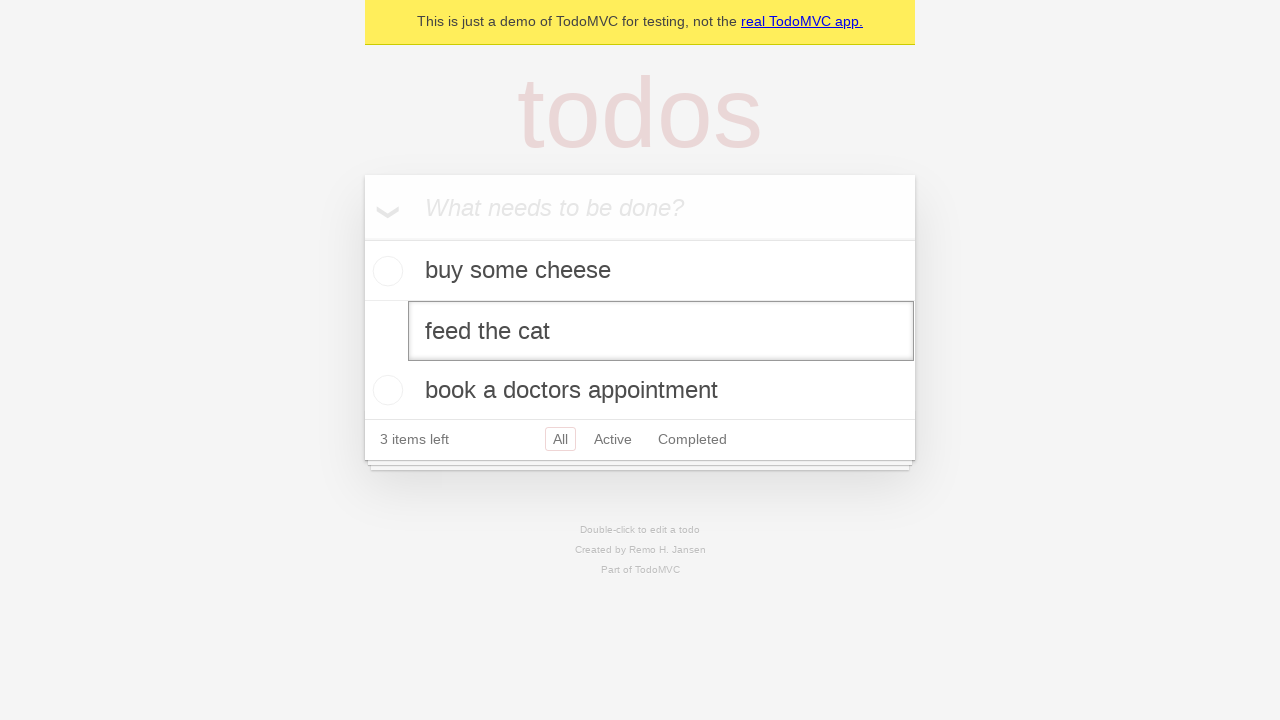

Filled edit textbox with 'buy some sausages' on internal:testid=[data-testid="todo-item"s] >> nth=1 >> internal:role=textbox[nam
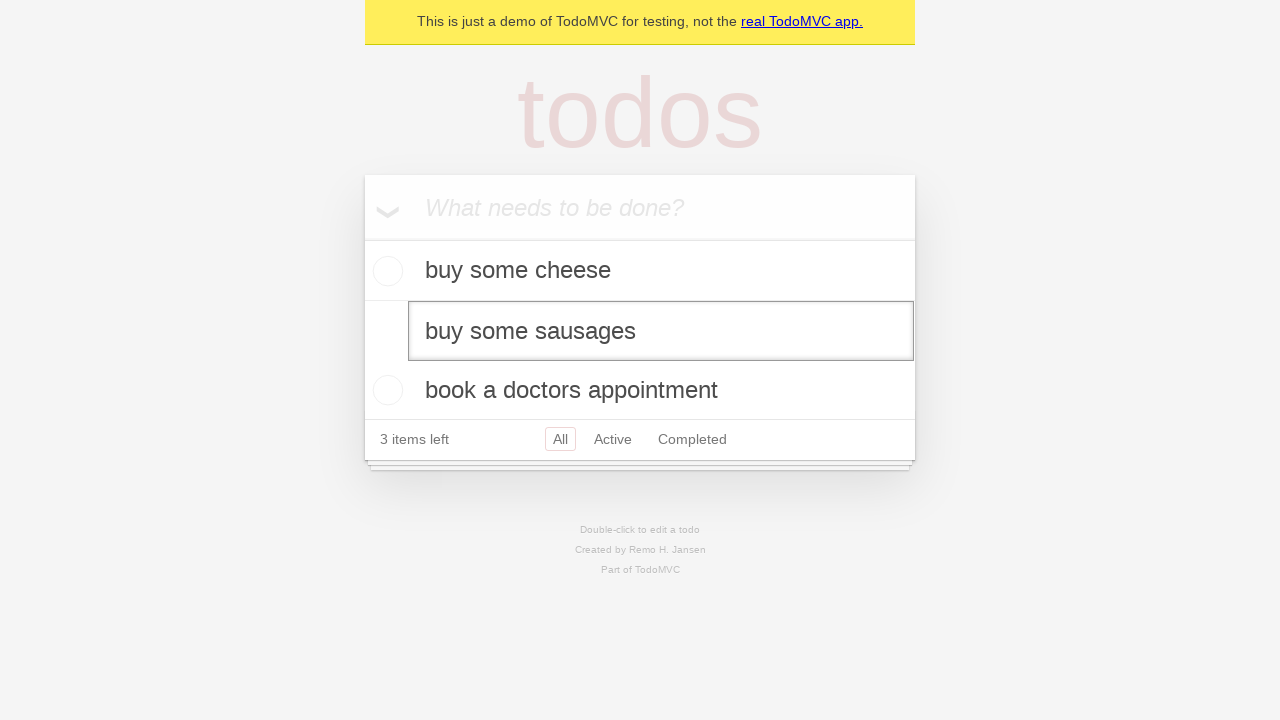

Dispatched blur event to save edited todo
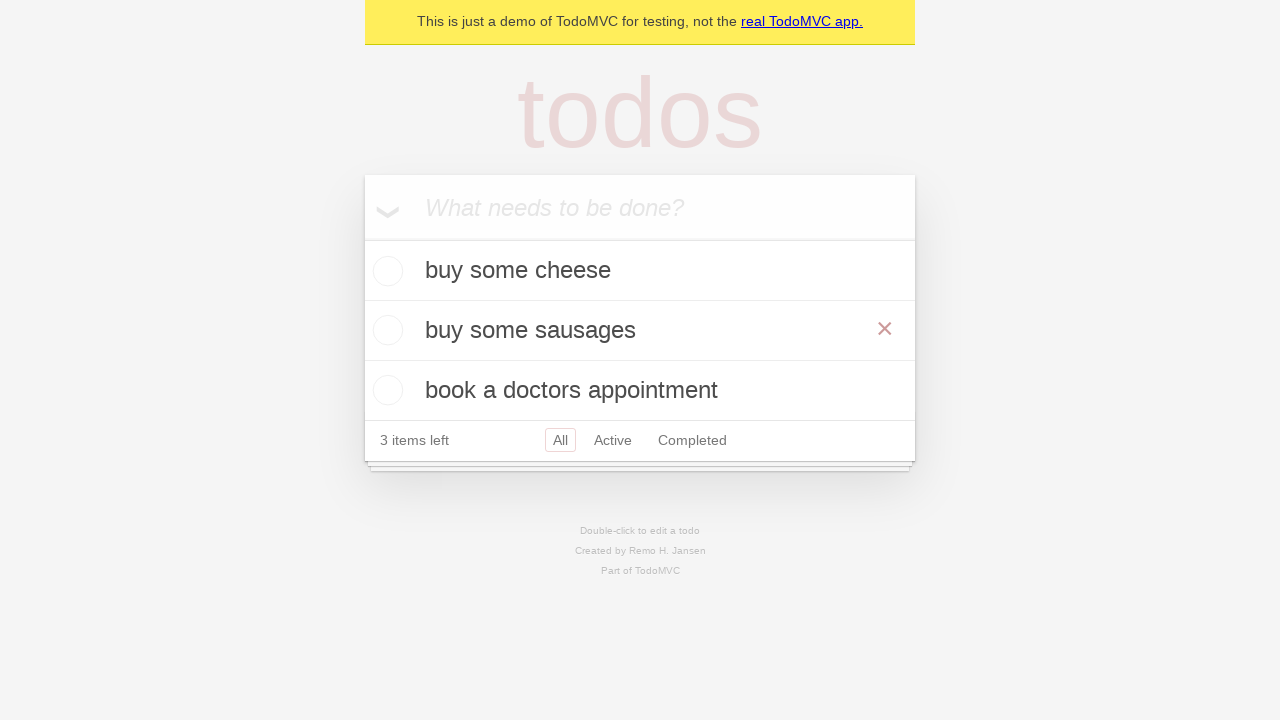

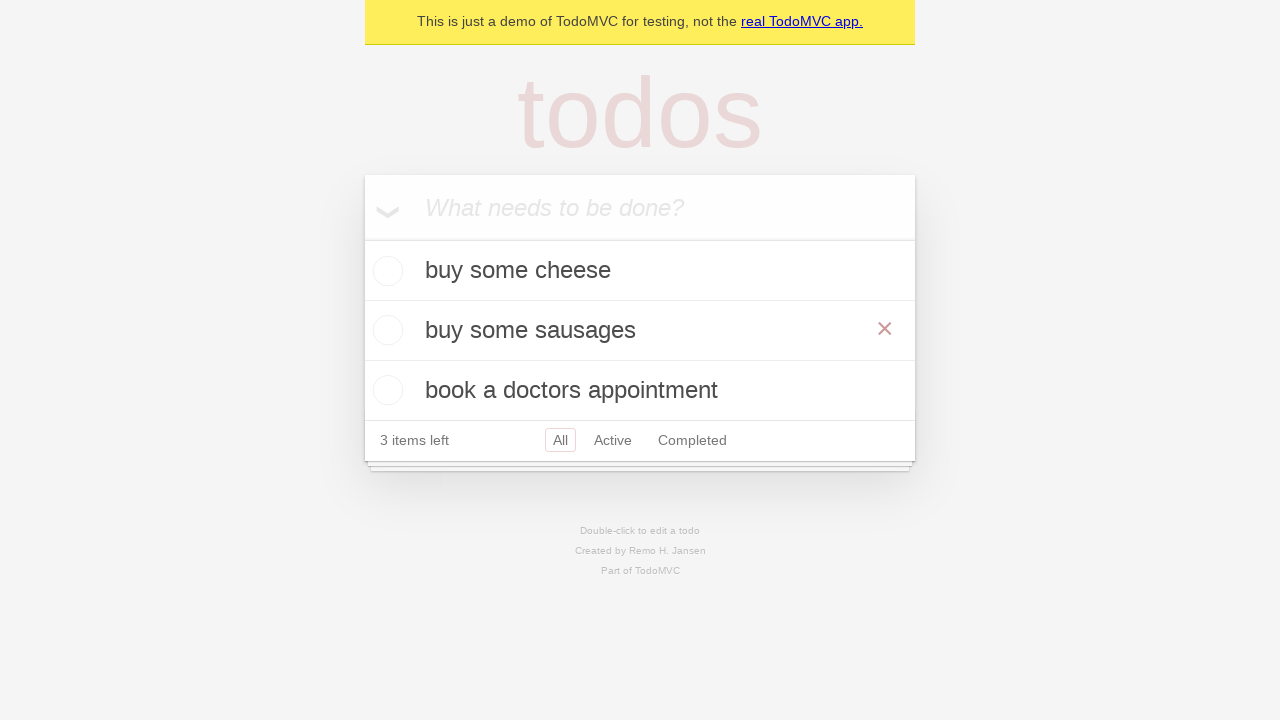